Tests dynamic loading functionality by clicking Start button and waiting for the Hello World text element to appear

Starting URL: https://the-internet.herokuapp.com/dynamic_loading/1

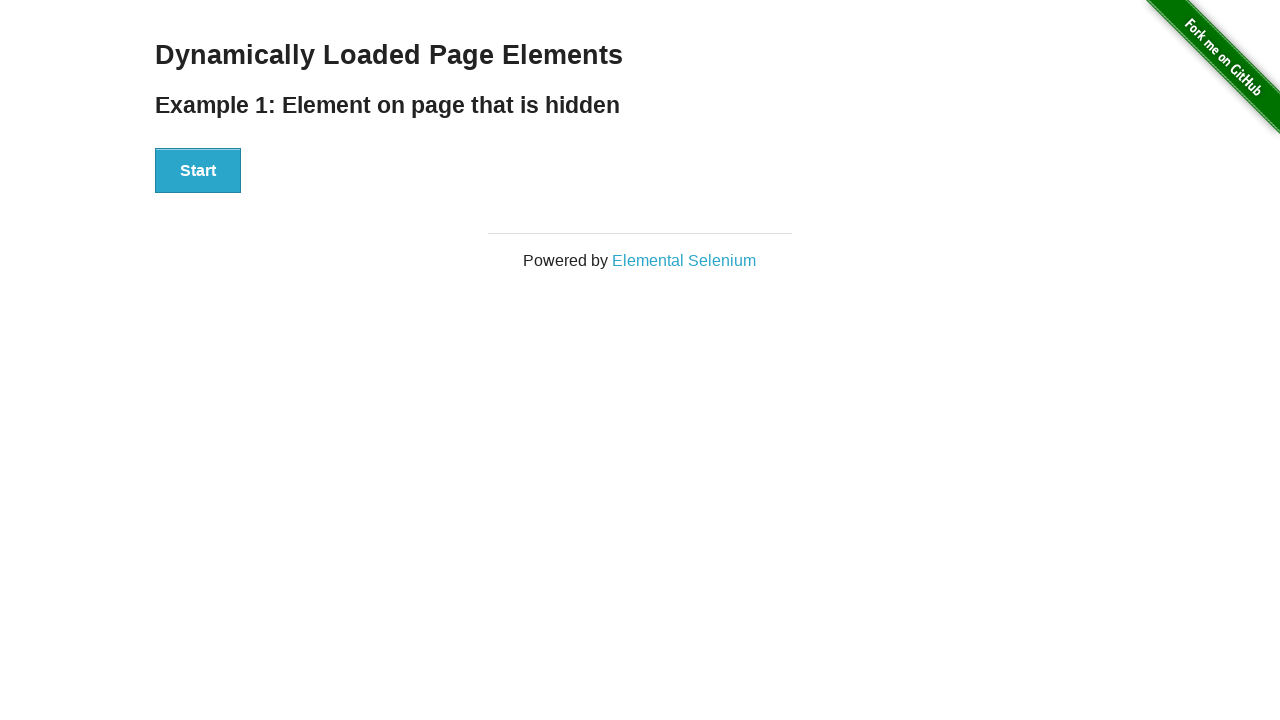

Clicked Start button to initiate dynamic loading at (198, 171) on xpath=//button
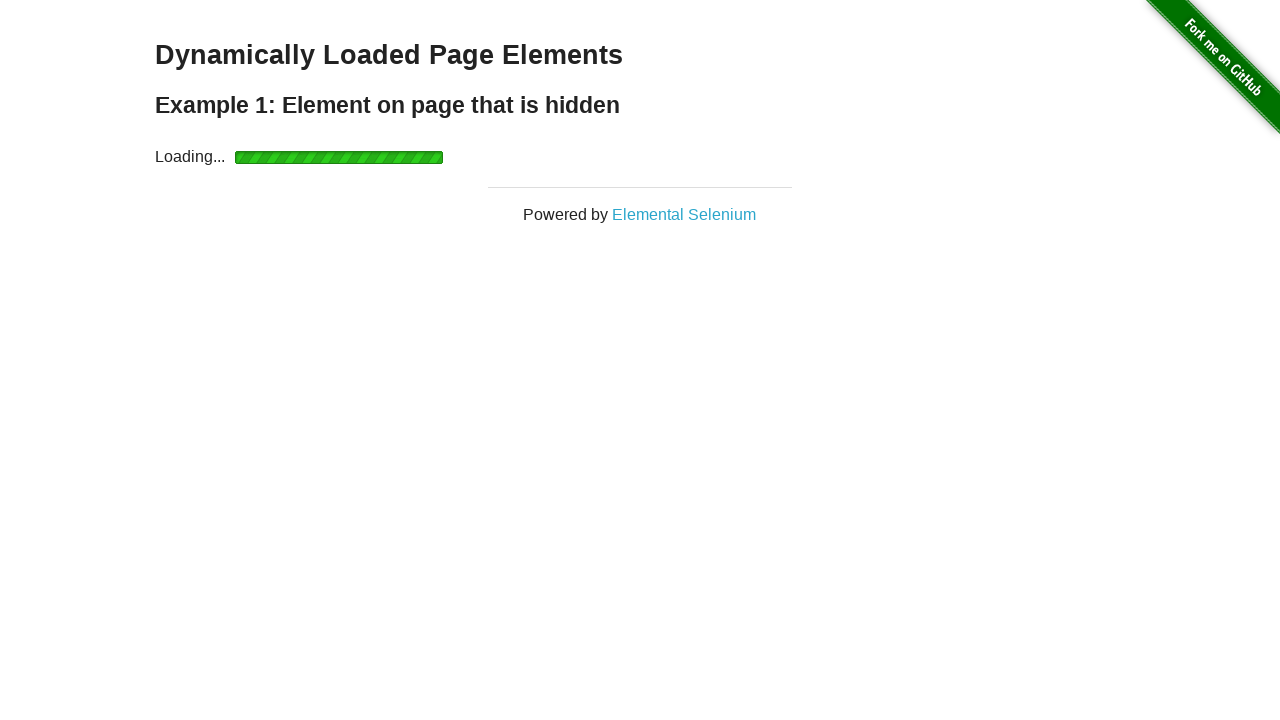

Hello World text element became visible after dynamic loading
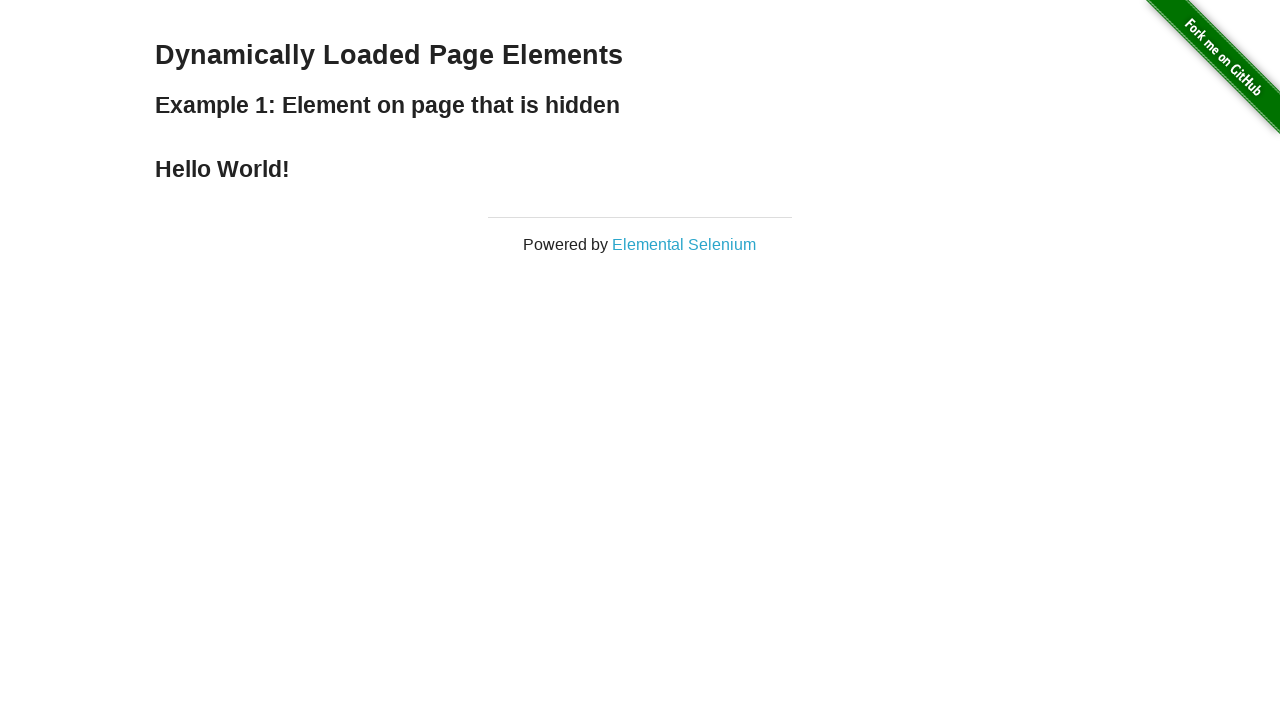

Located the Hello World text element
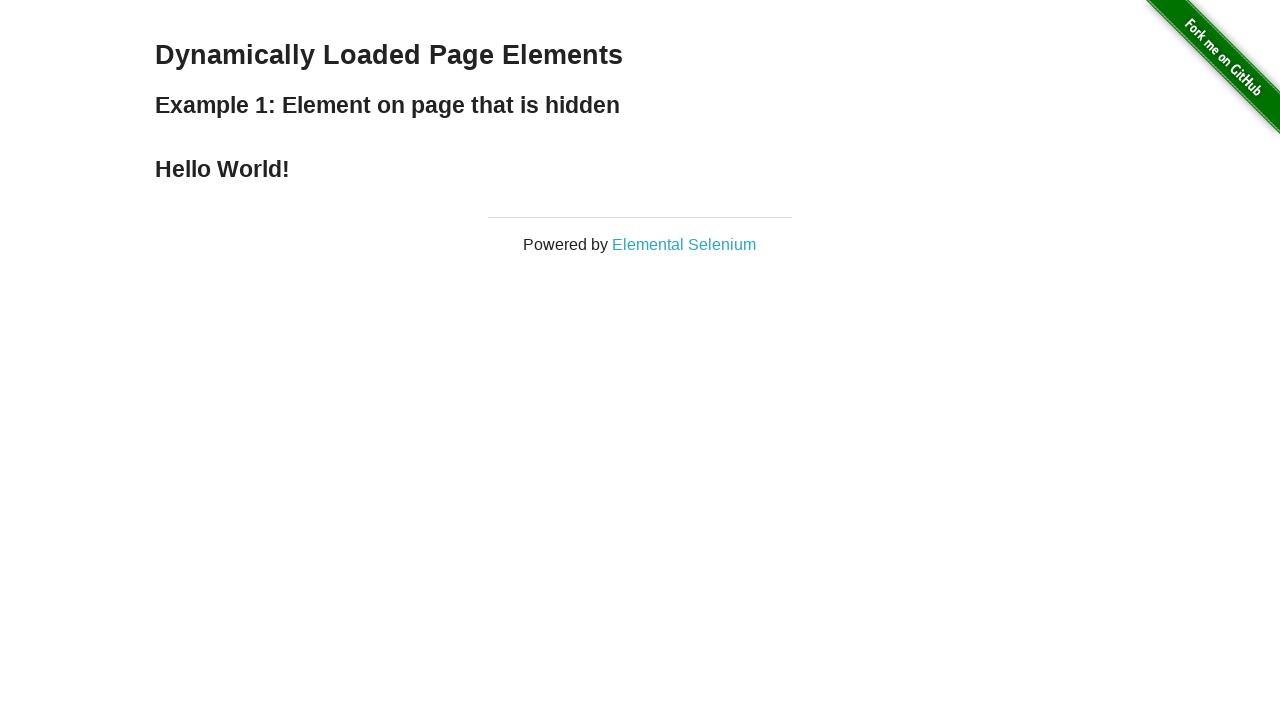

Verified that the text content equals 'Hello World!'
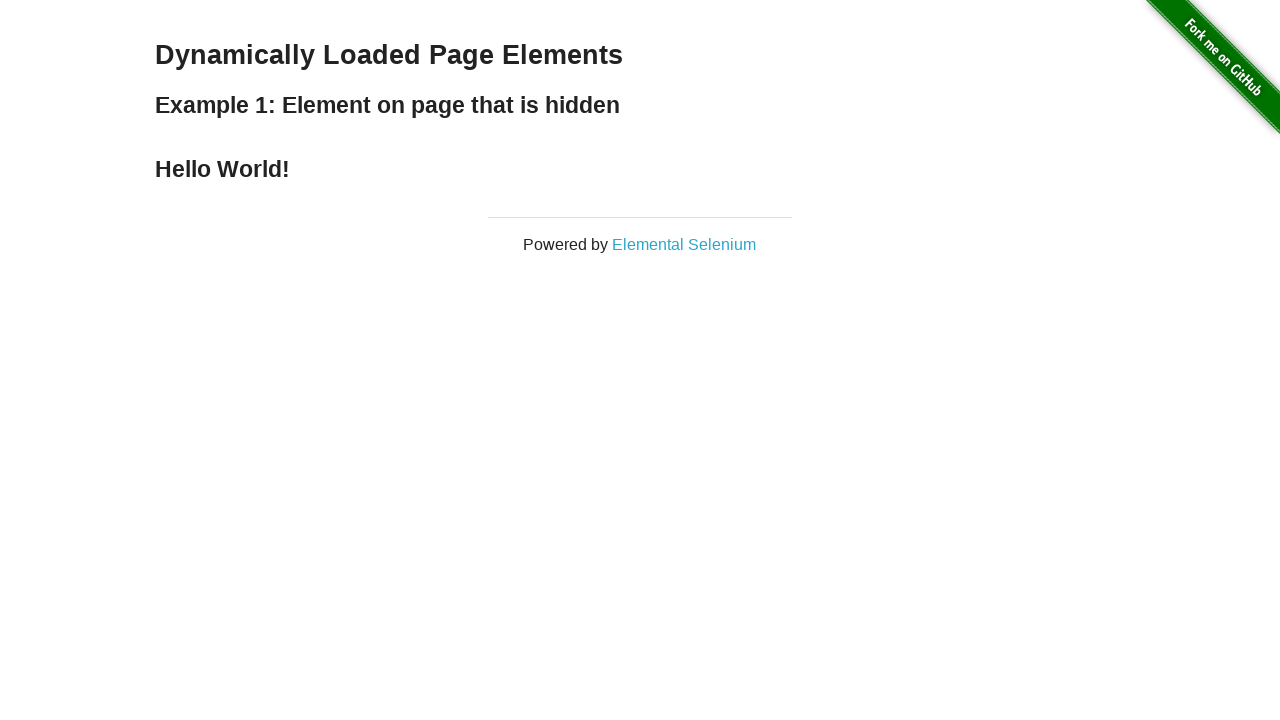

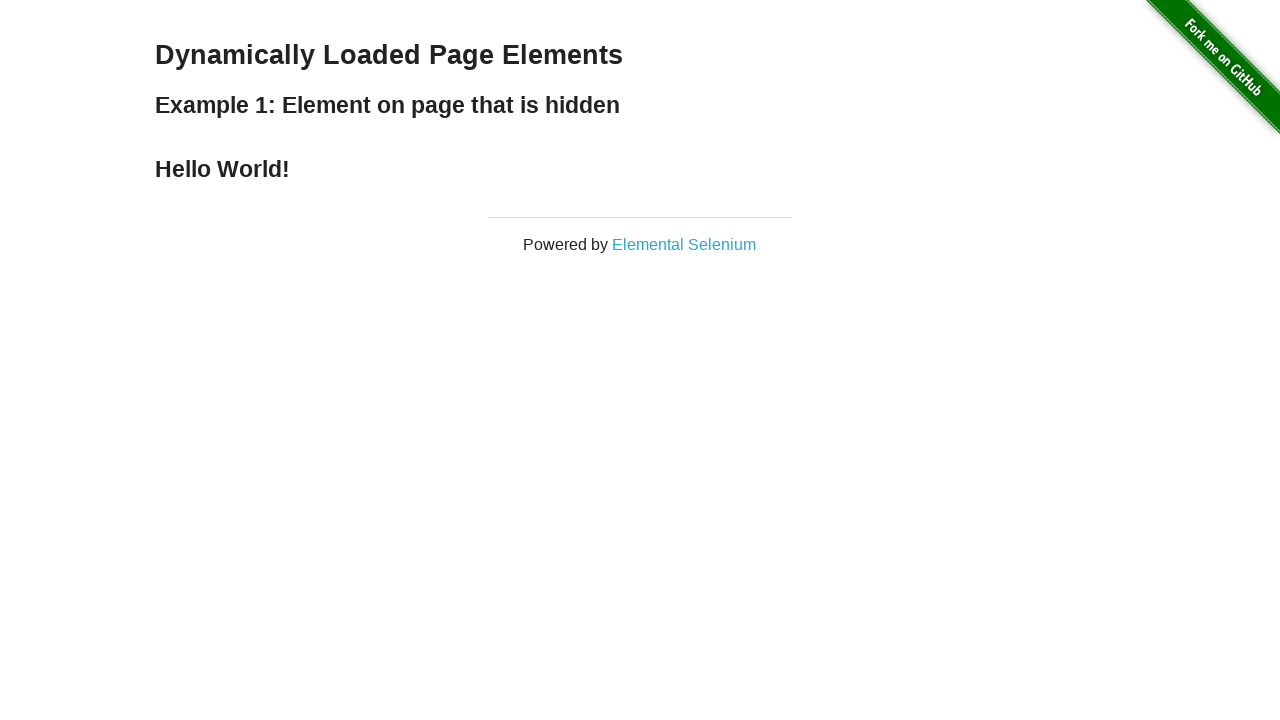